Tests drag and drop functionality on jQuery UI's draggable demo page by dragging an element 50 pixels horizontally and vertically.

Starting URL: http://jqueryui.com/draggable/

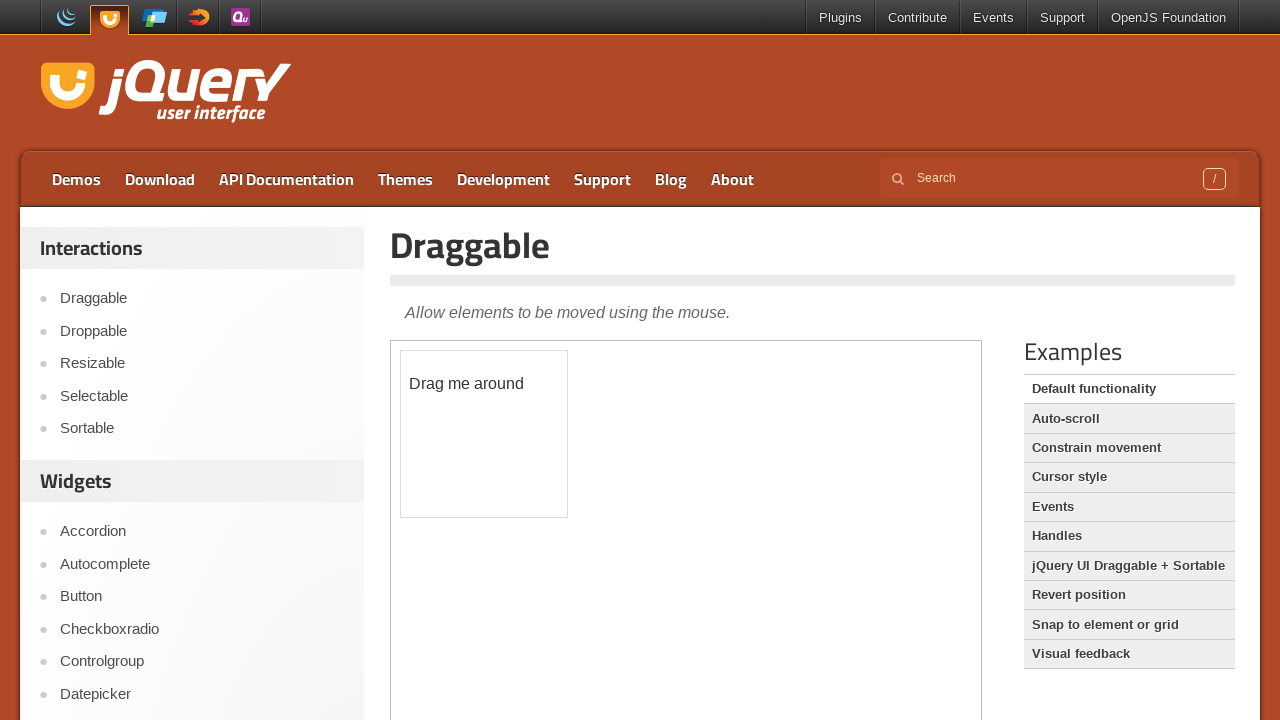

Waited for page to load (networkidle)
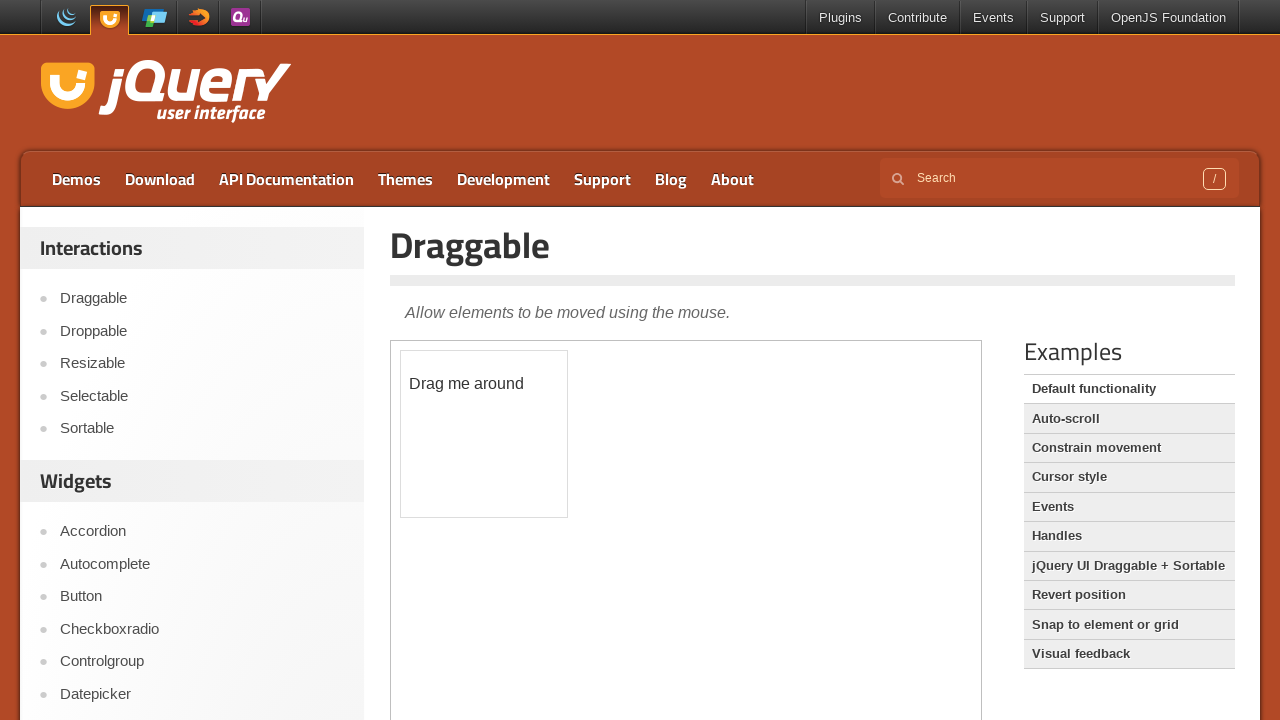

Located the demo iframe
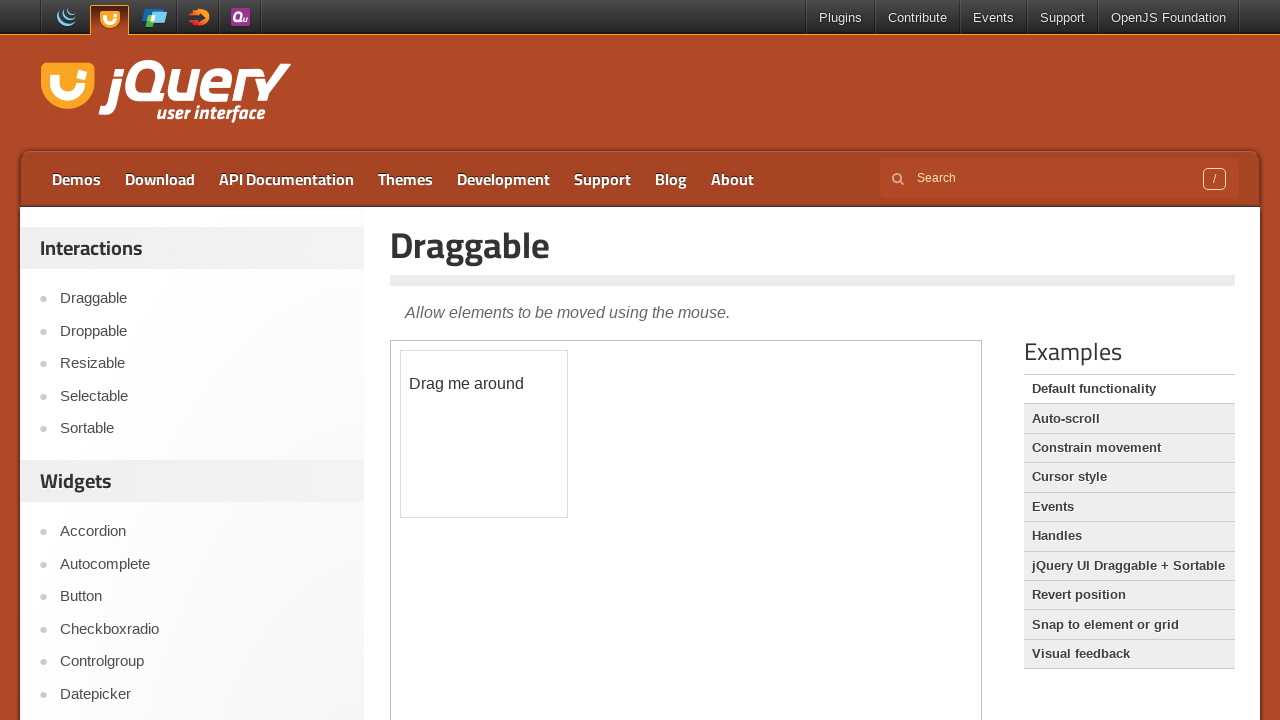

Located the draggable element inside iframe
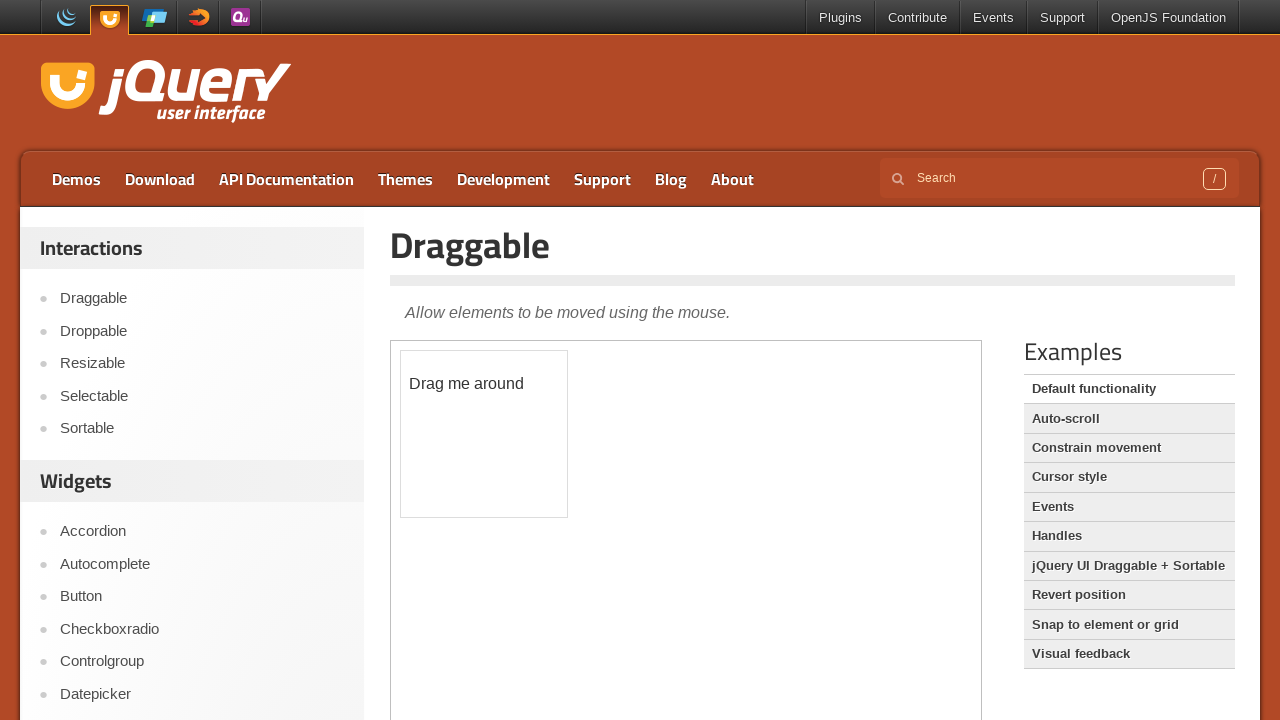

Draggable element is visible
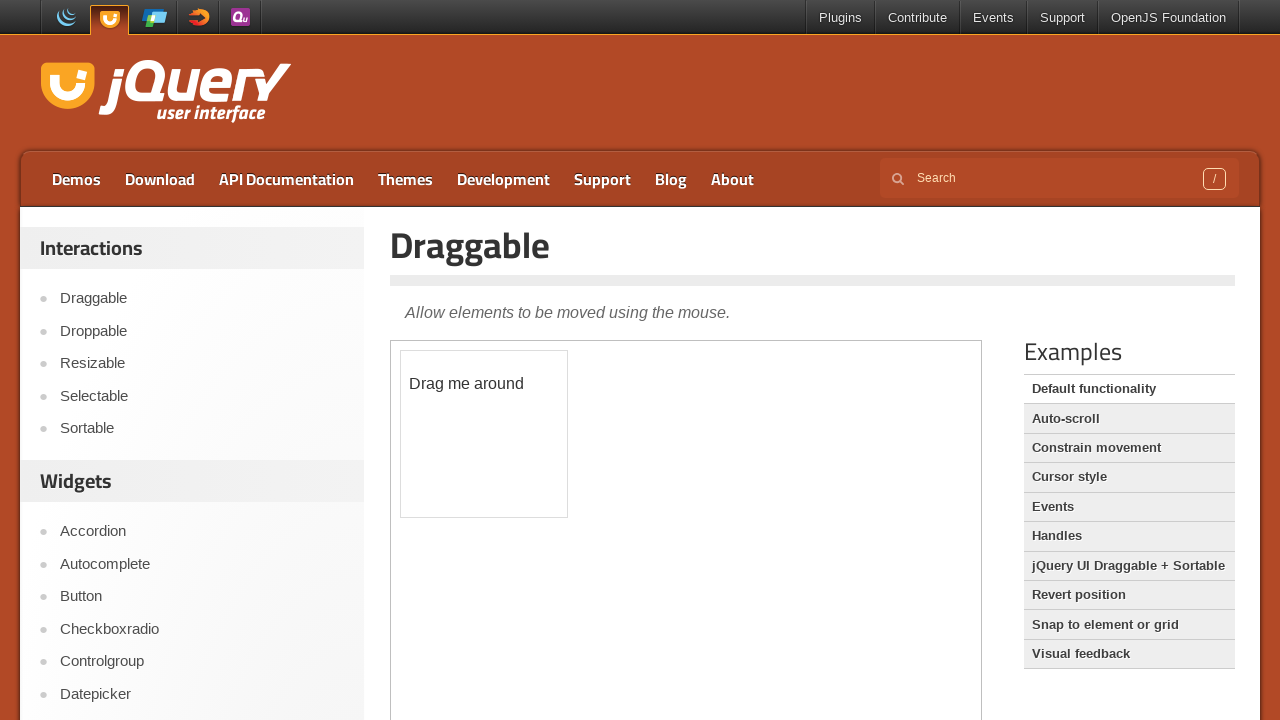

Retrieved bounding box of draggable element
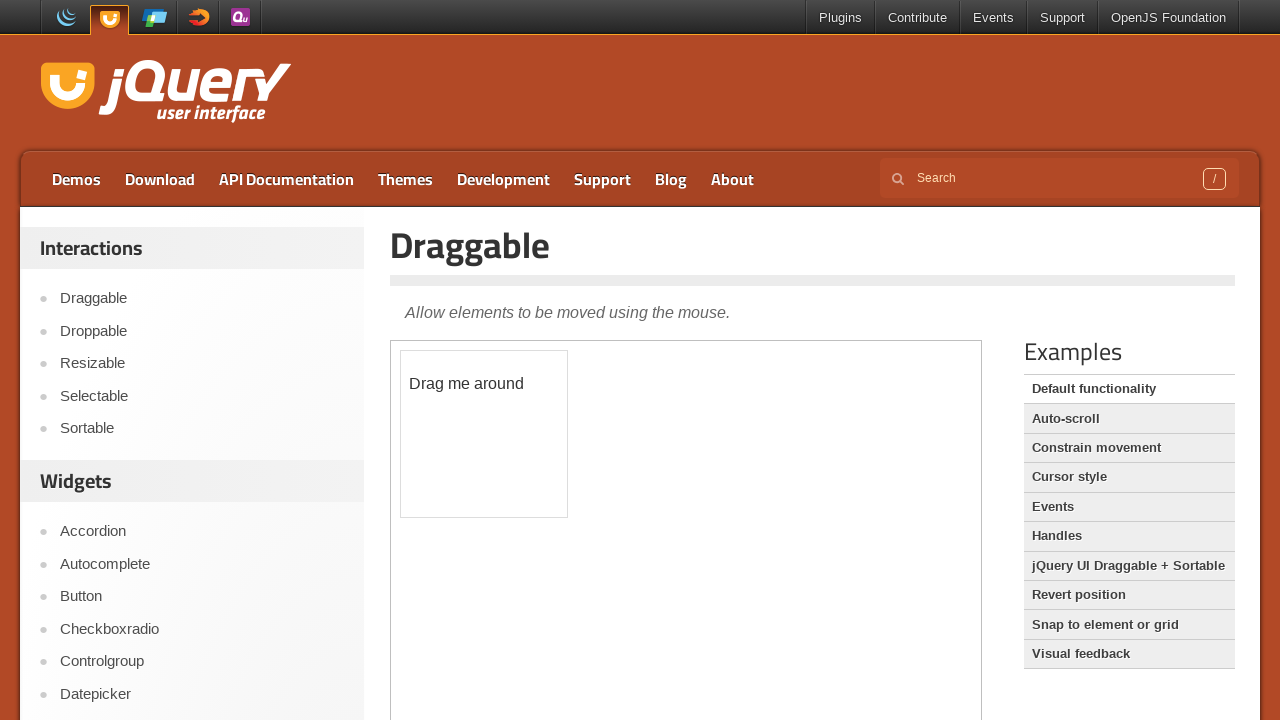

Dragged element 50 pixels horizontally and 50 pixels vertically at (451, 401)
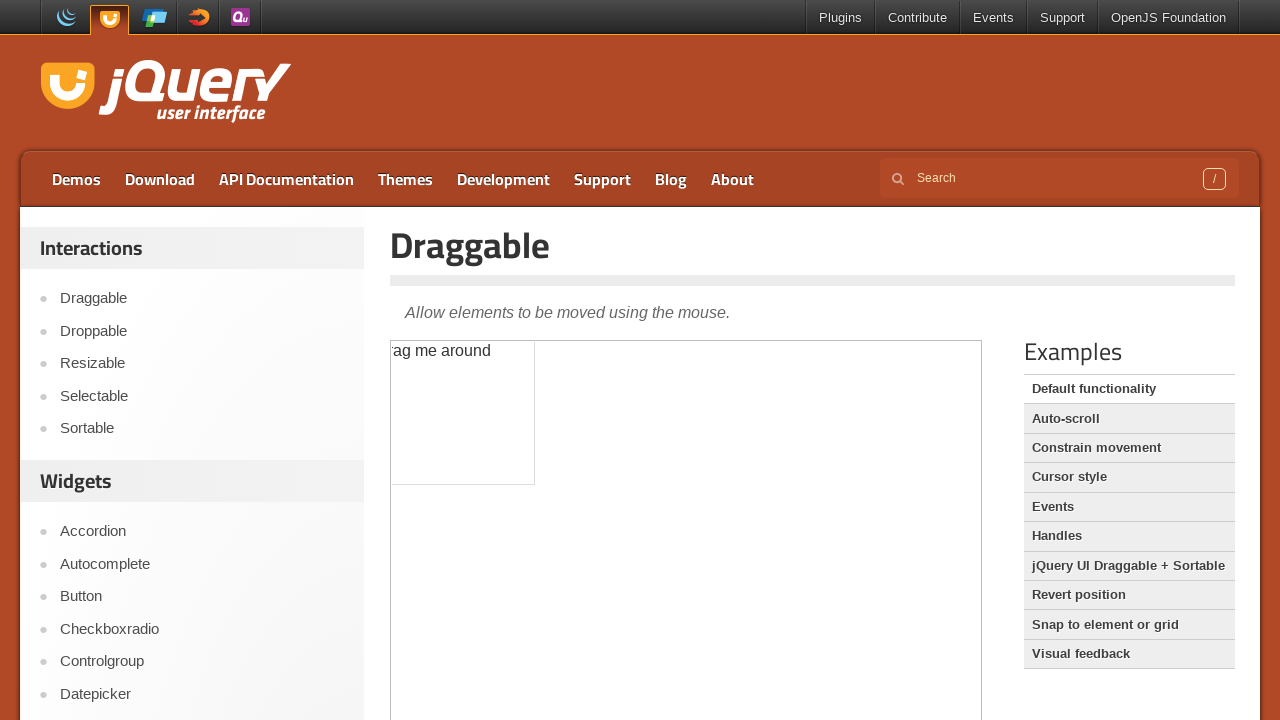

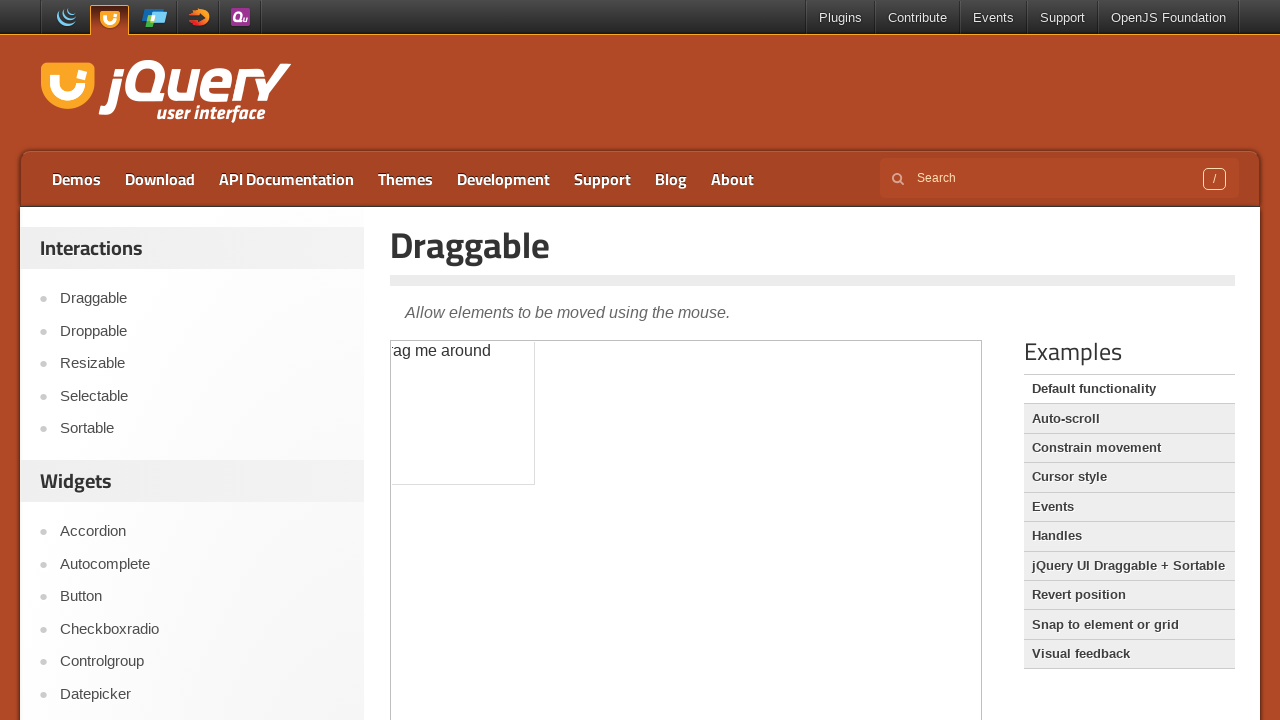